Tests various form controls including text inputs, textareas, checkboxes, and radio buttons with assertions

Starting URL: https://getbootstrap.com/docs/4.0/content/reboot/#forms

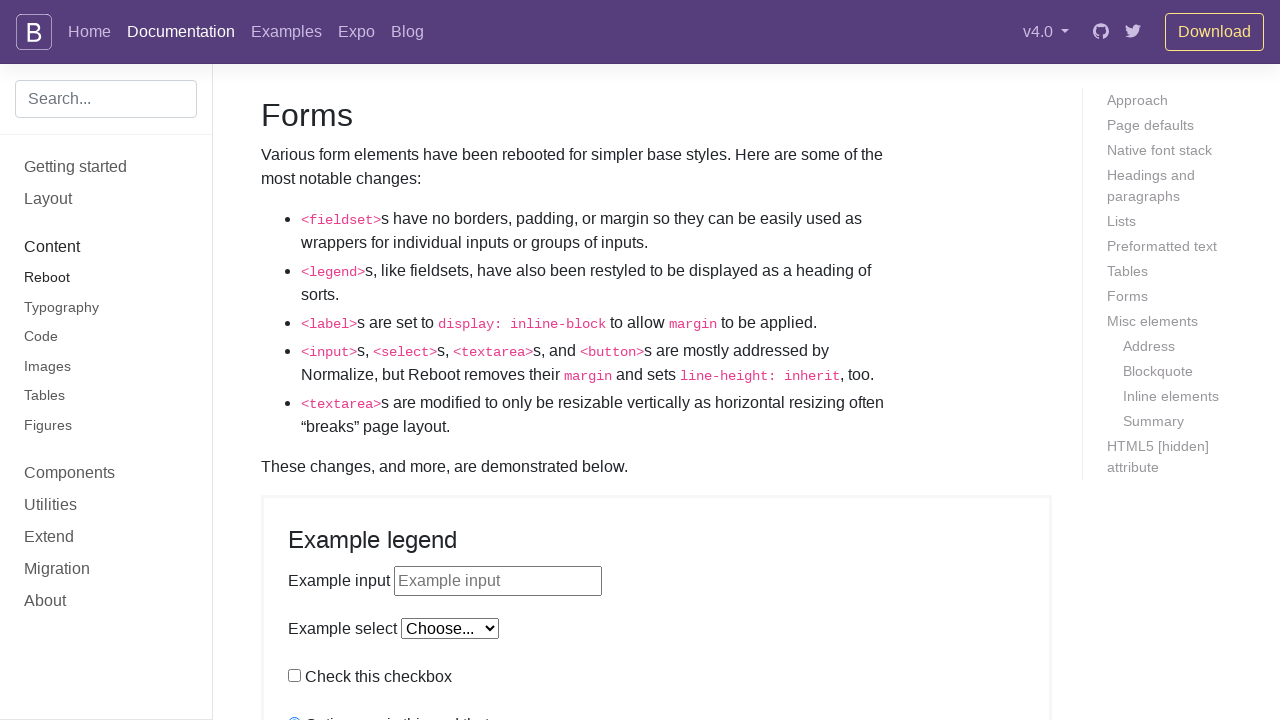

Navigated to Bootstrap forms documentation page
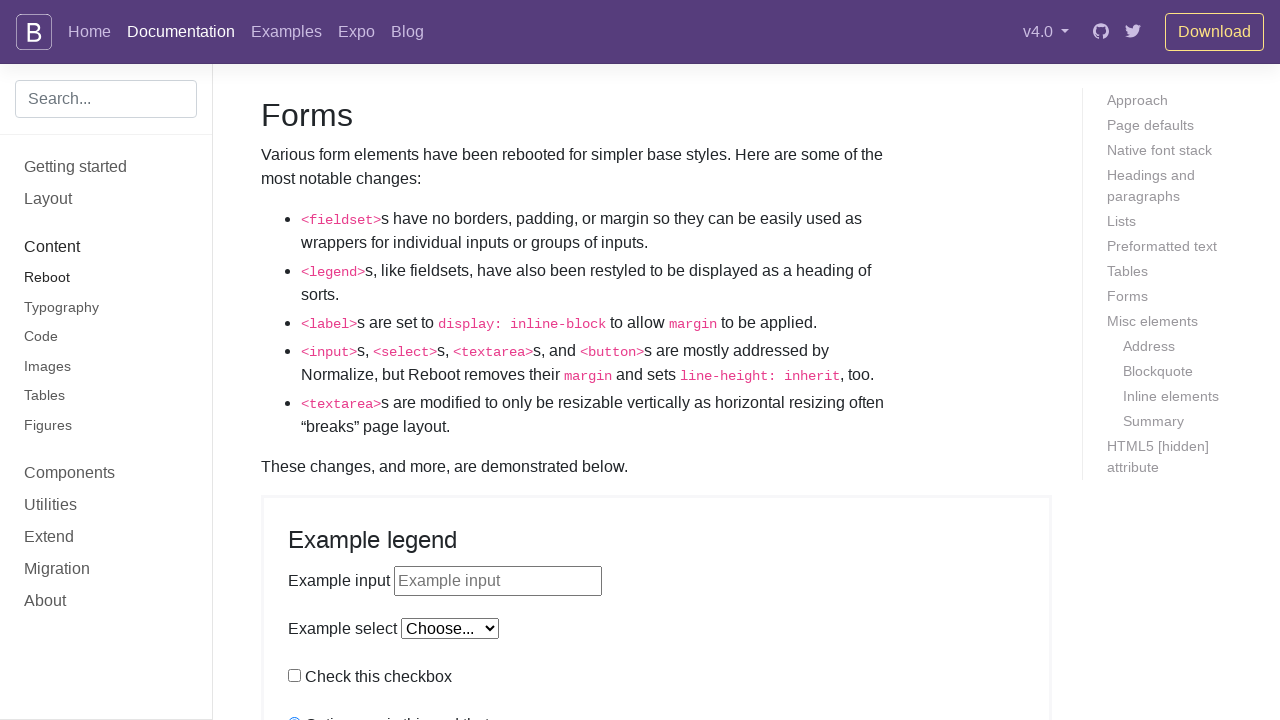

Located text input control by label
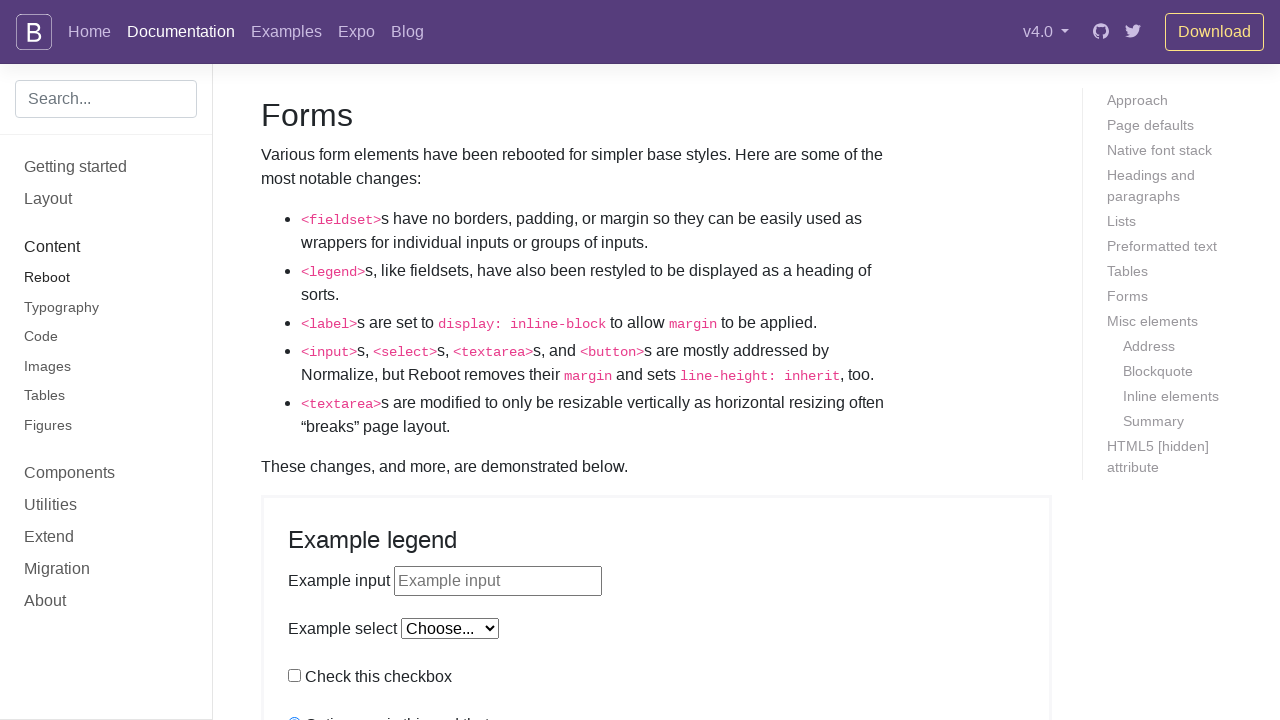

Filled text input with 'Hello World' on internal:label="Example input"i
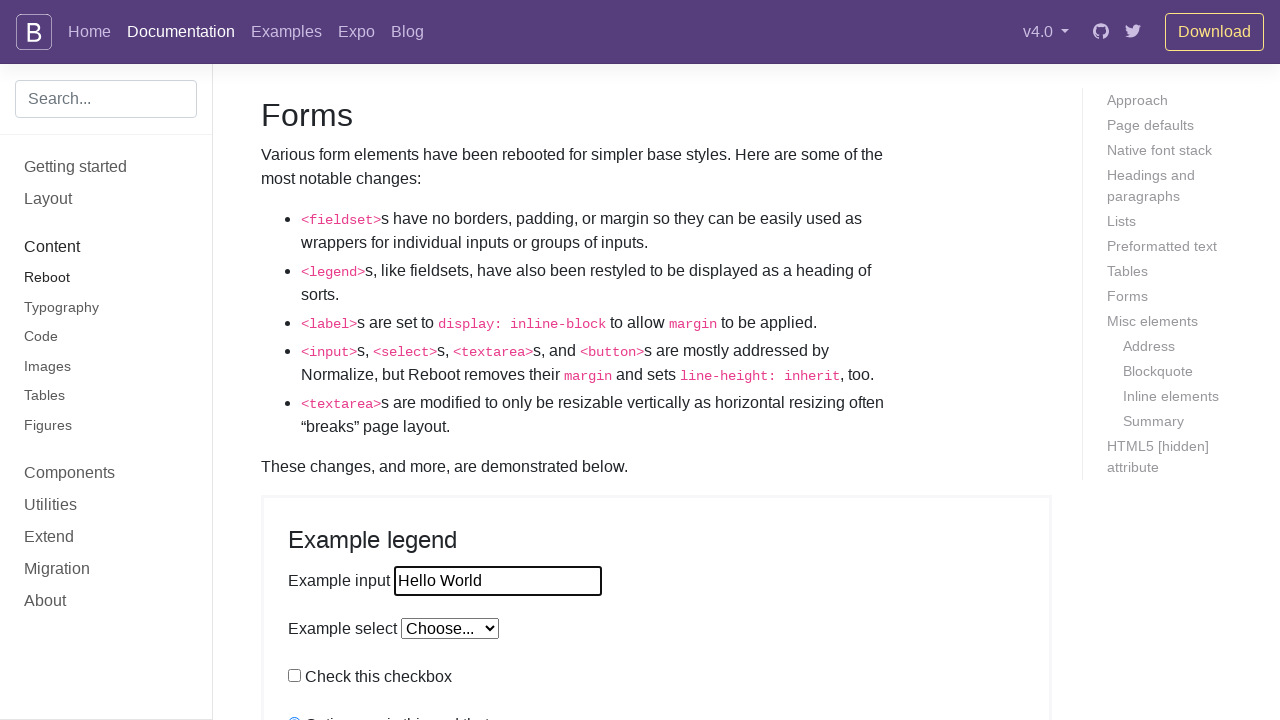

Located textarea control by label
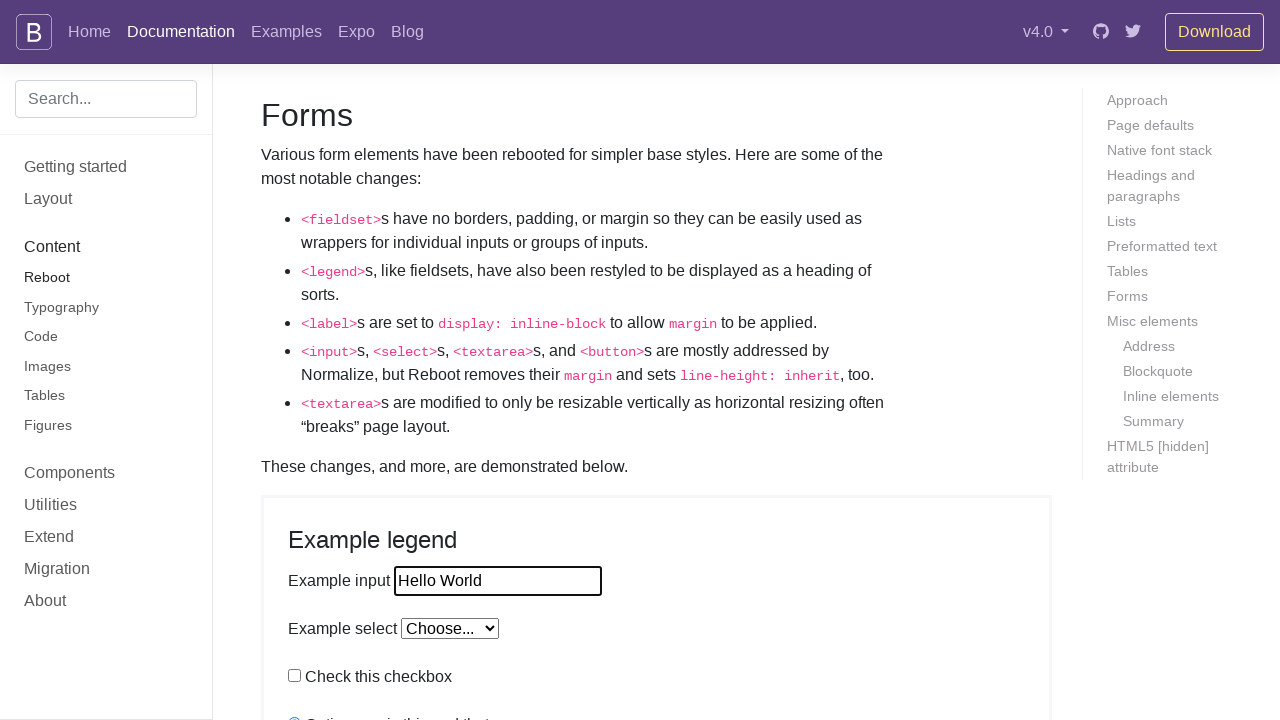

Filled textarea with multi-line text 'Foo Bar\nHello World' on internal:label="Example textarea"i
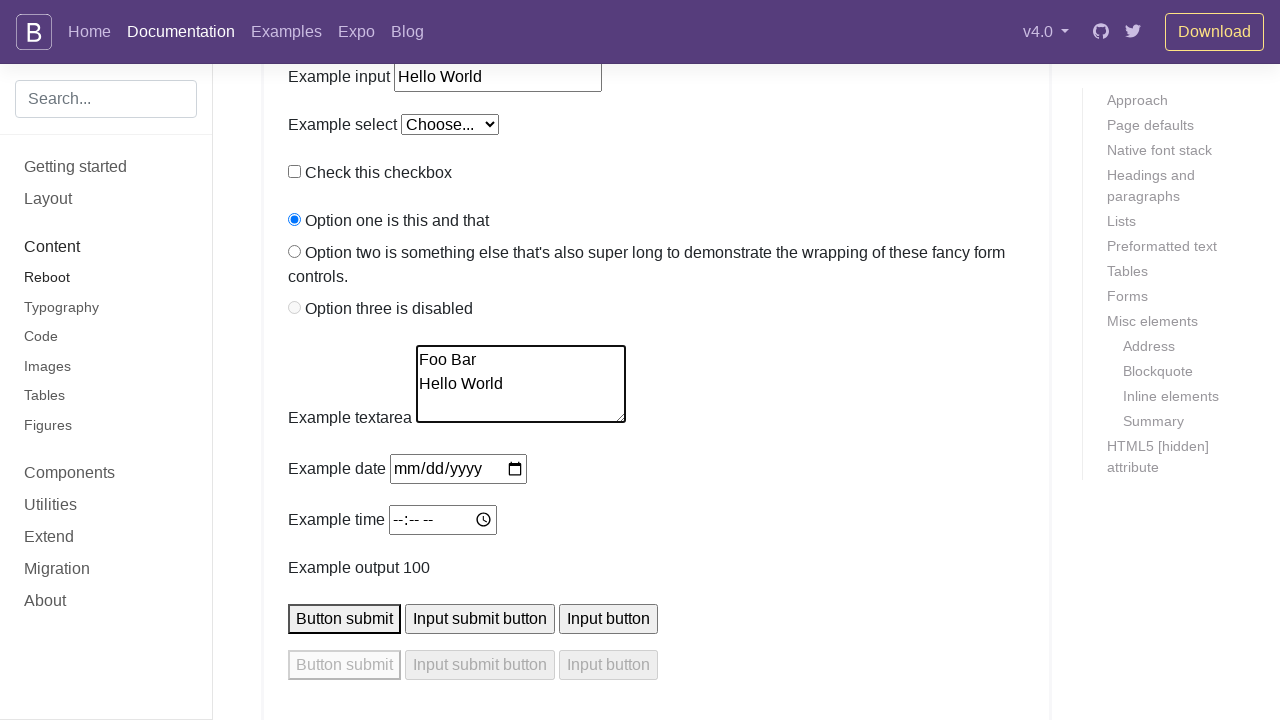

Located checkbox control by label
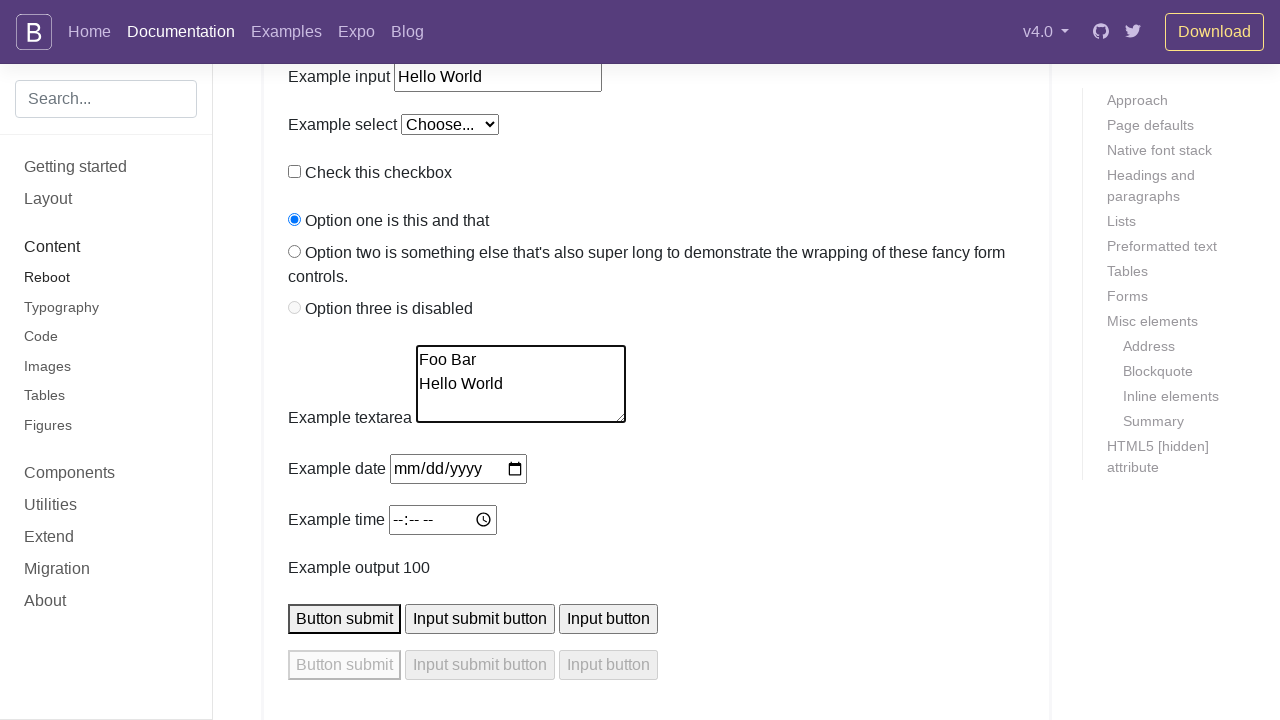

Checked the checkbox control at (295, 171) on internal:label="Check this checkbox"i
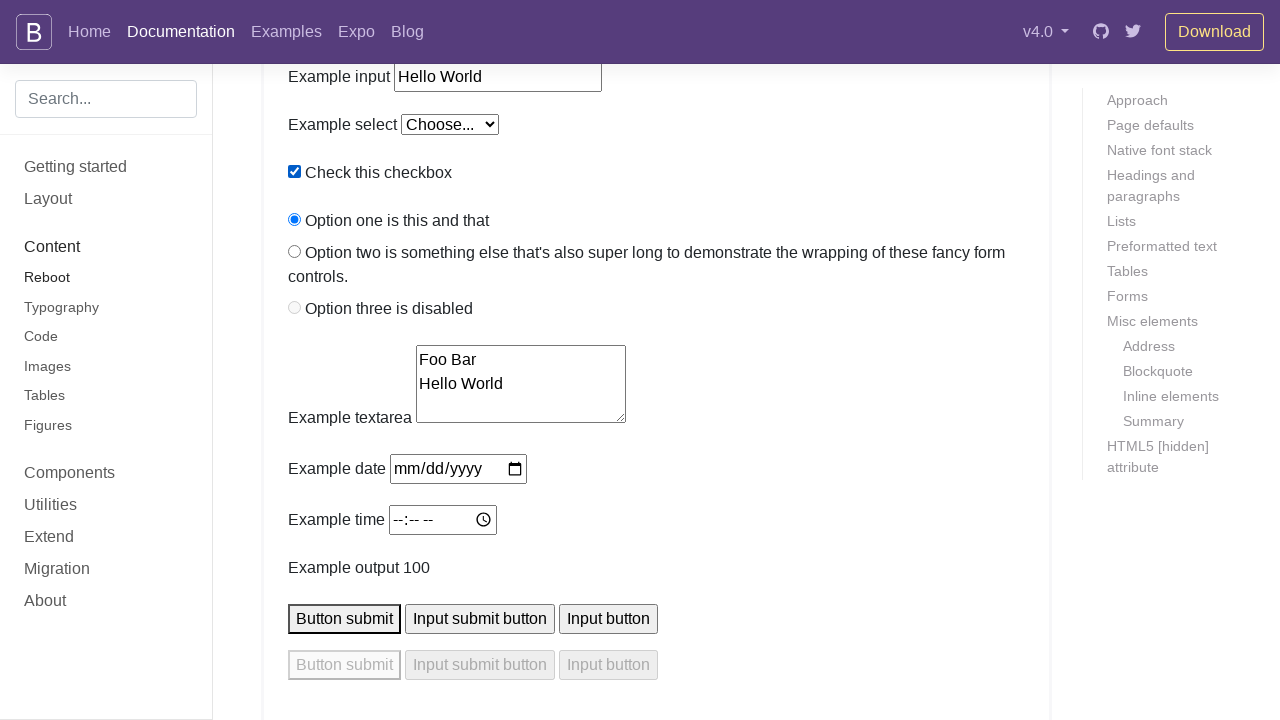

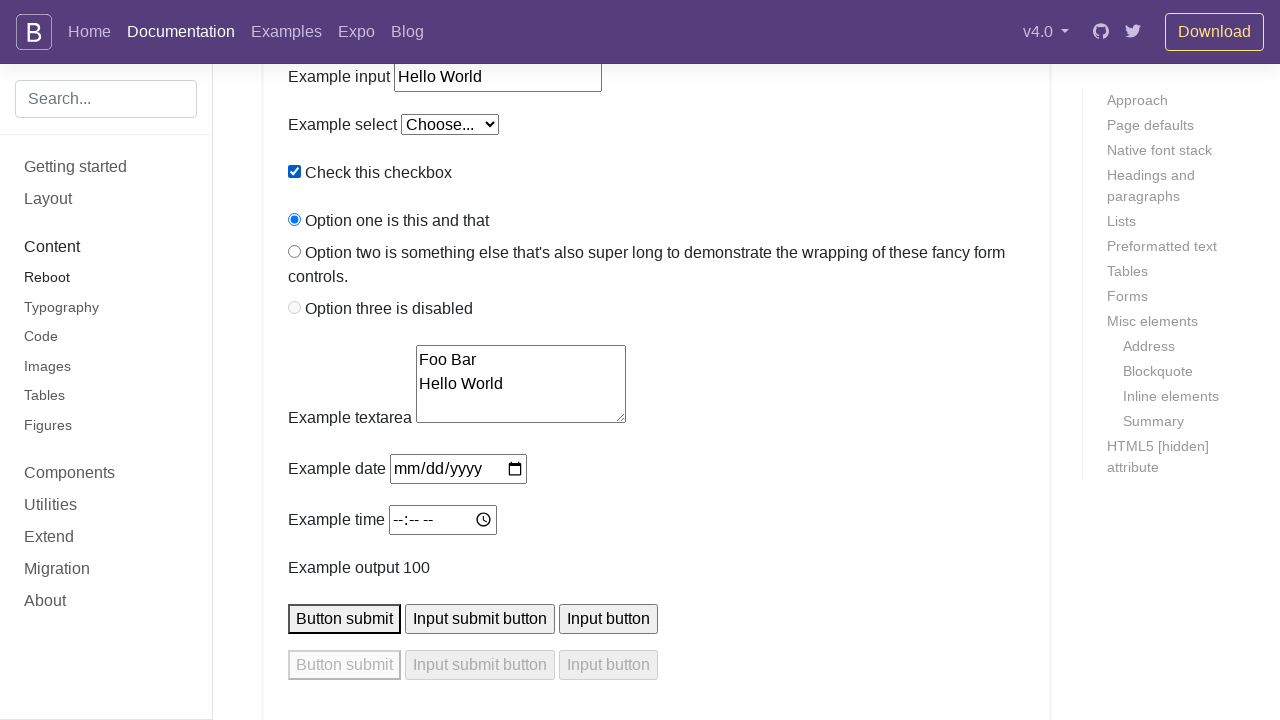